Tests checkbox and radio button functionality on a practice page by verifying checkbox selection states, clicking checkboxes, counting total checkboxes, and verifying that clicking a radio button changes element visibility.

Starting URL: https://rahulshettyacademy.com/dropdownsPractise/

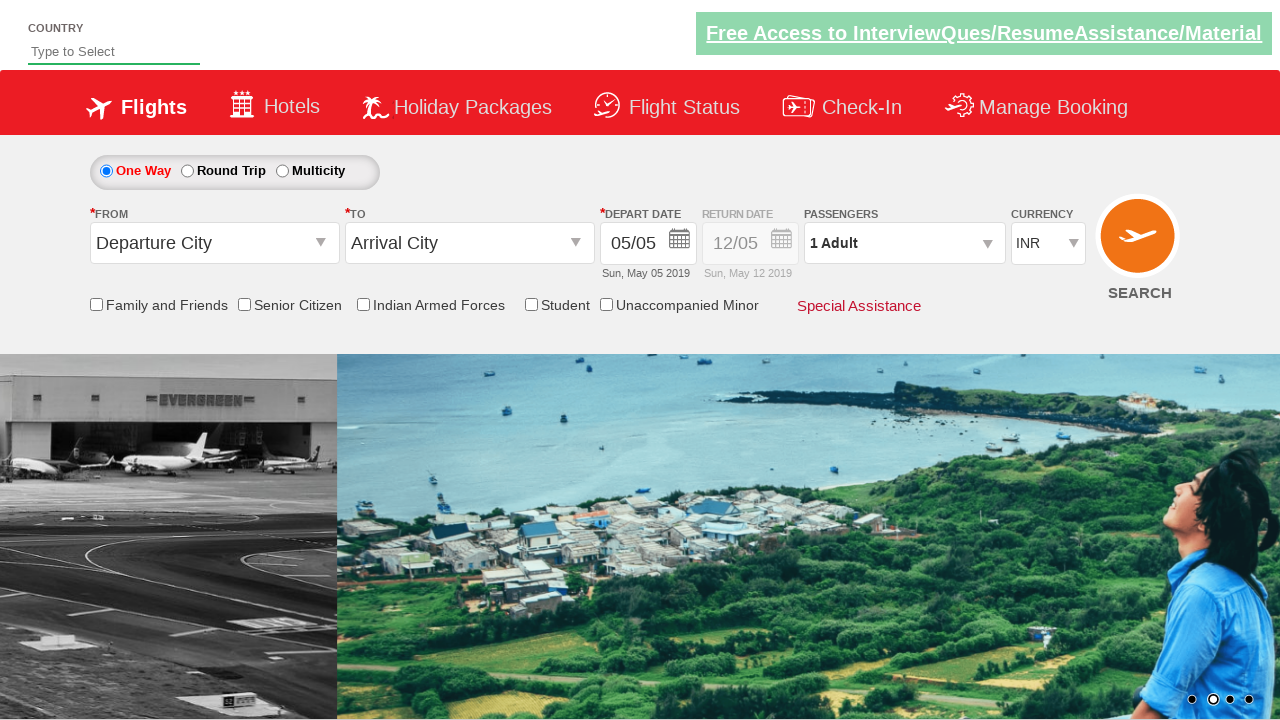

Located Senior Citizen Discount checkbox element
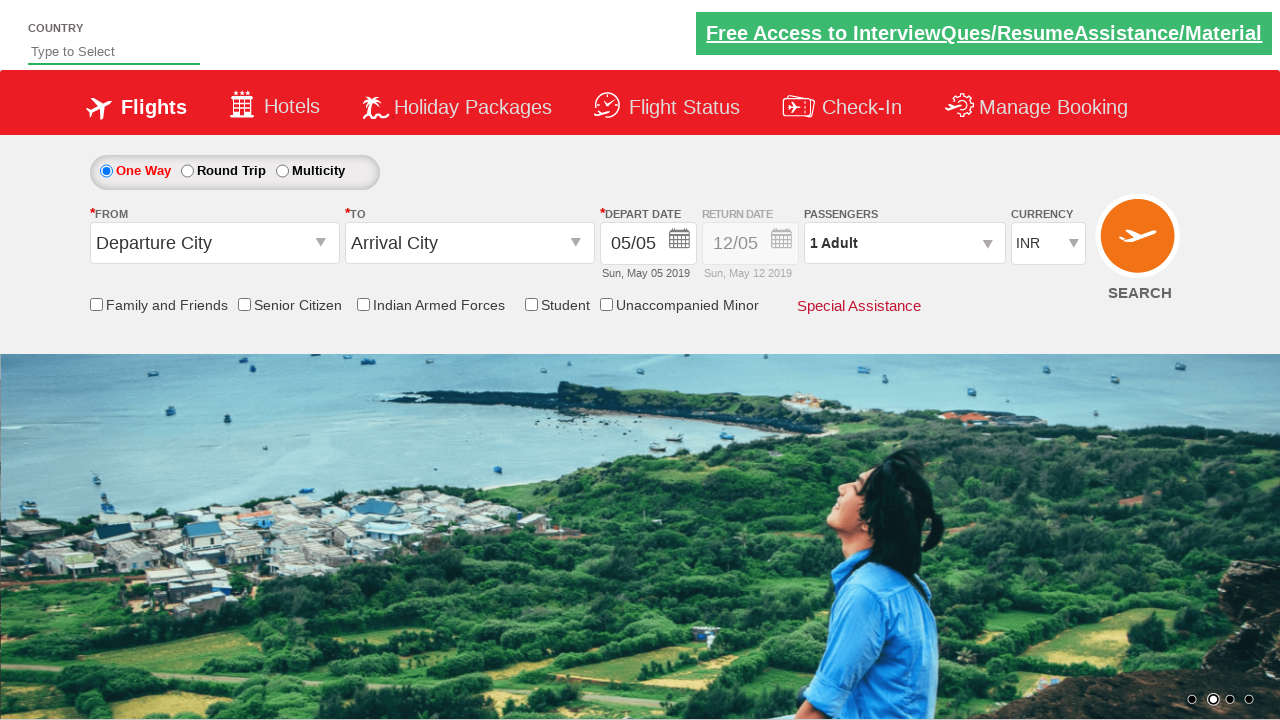

Verified Senior Citizen checkbox is not selected initially
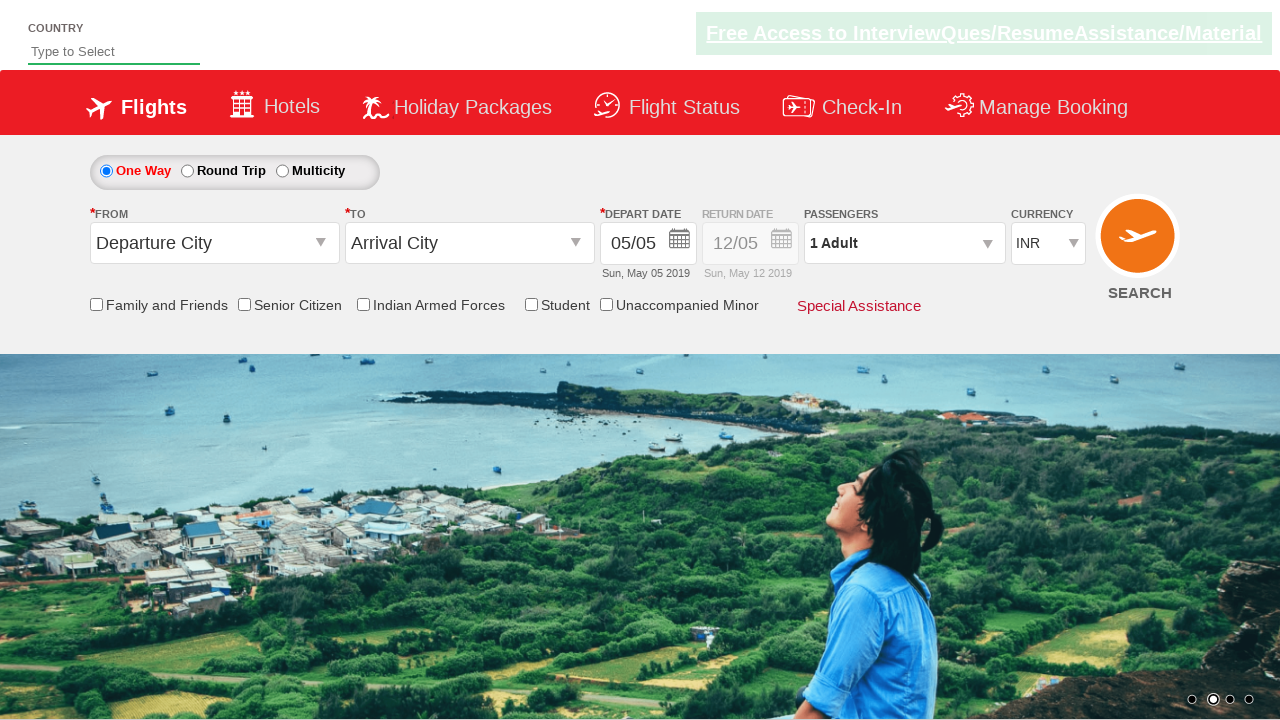

Clicked Senior Citizen checkbox at (244, 304) on input[id*='SeniorCitizenDiscount']
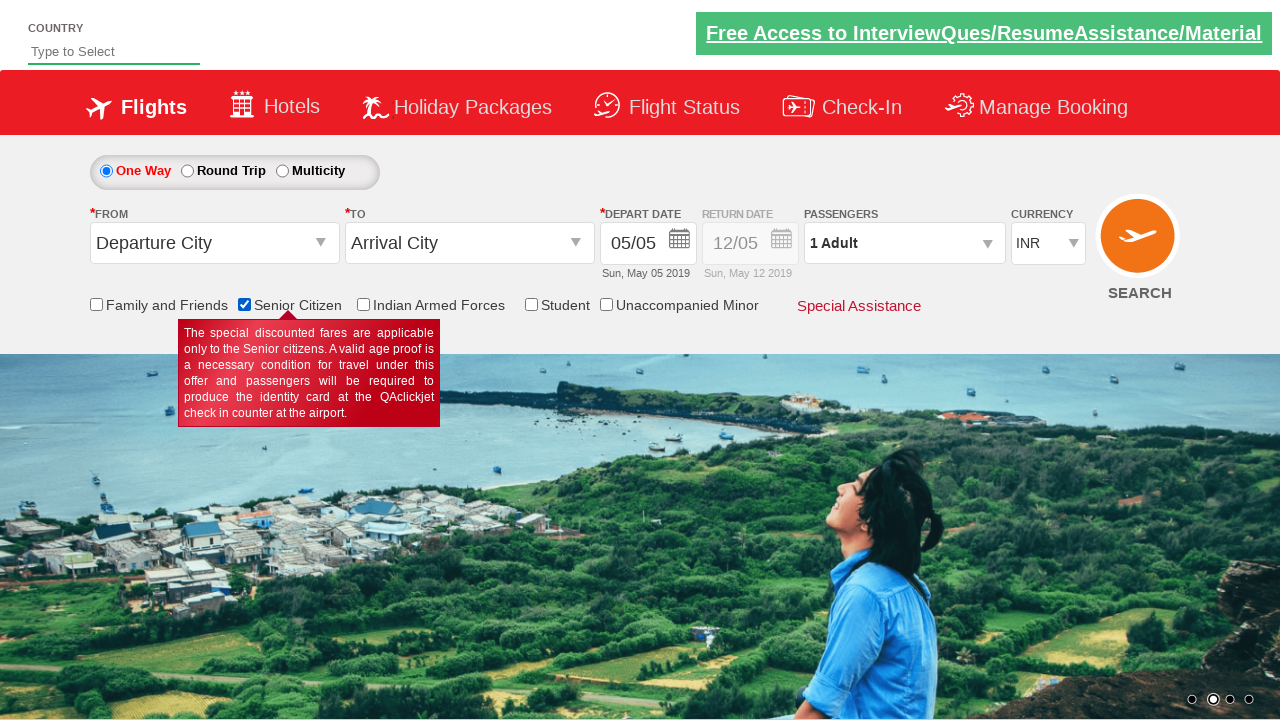

Verified Senior Citizen checkbox is now selected
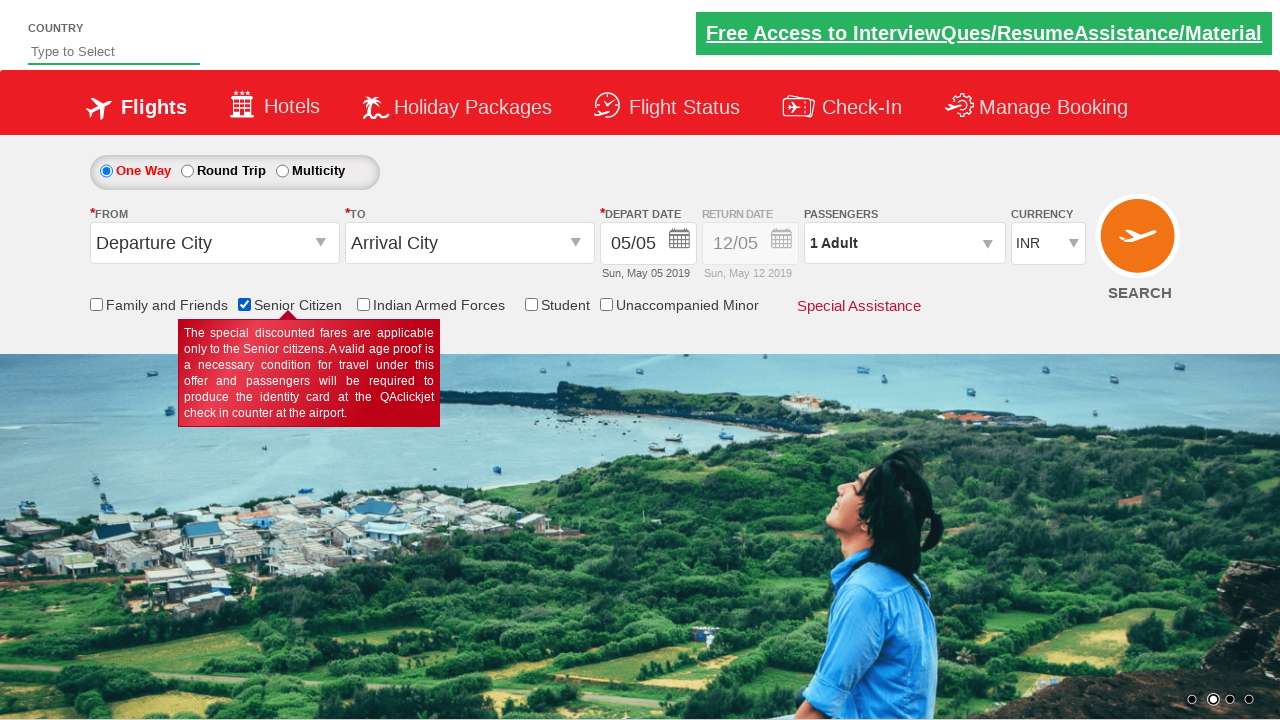

Counted total checkboxes on page: 6
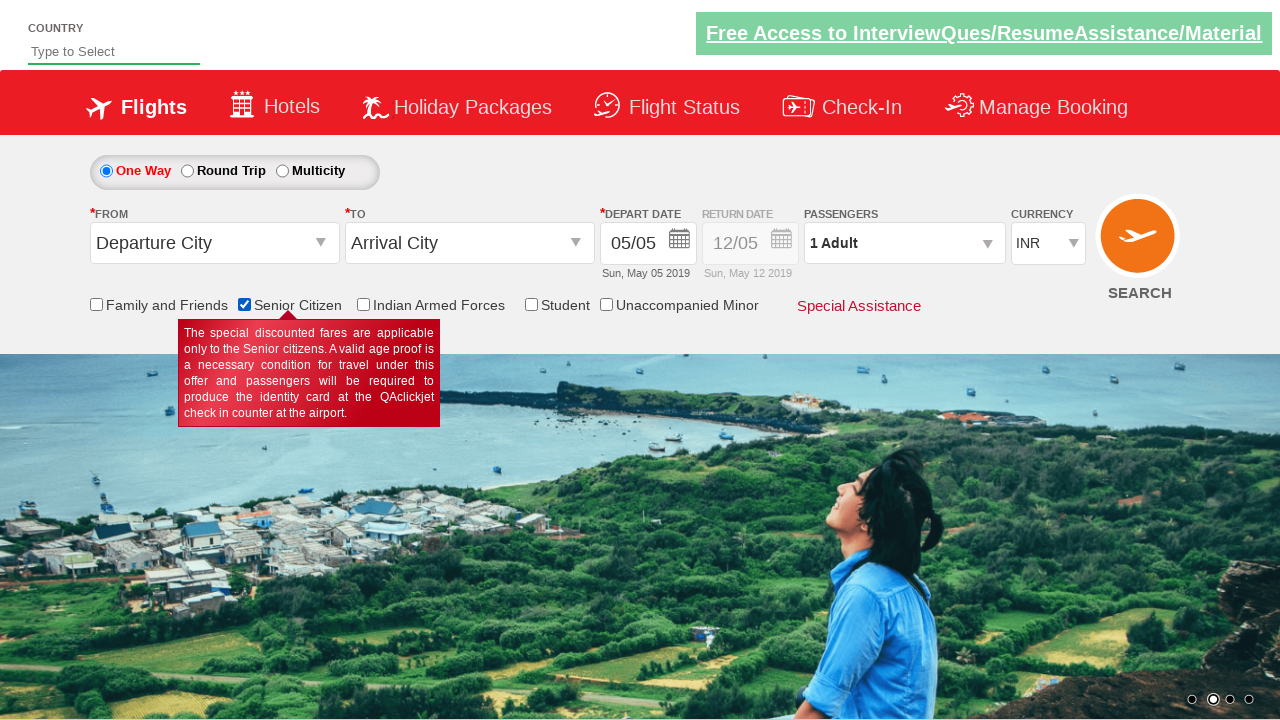

Retrieved initial Div1 style attribute: display: block; opacity: 0.5;
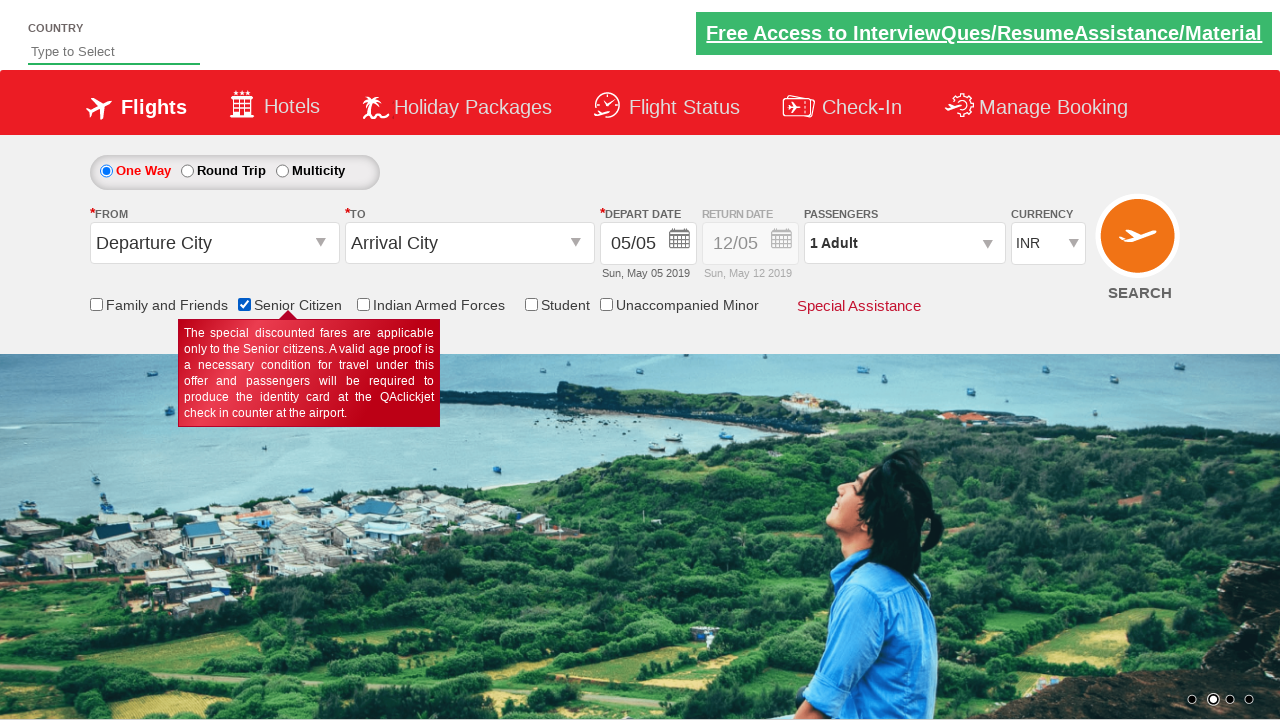

Clicked Round Trip radio button at (187, 171) on #ctl00_mainContent_rbtnl_Trip_1
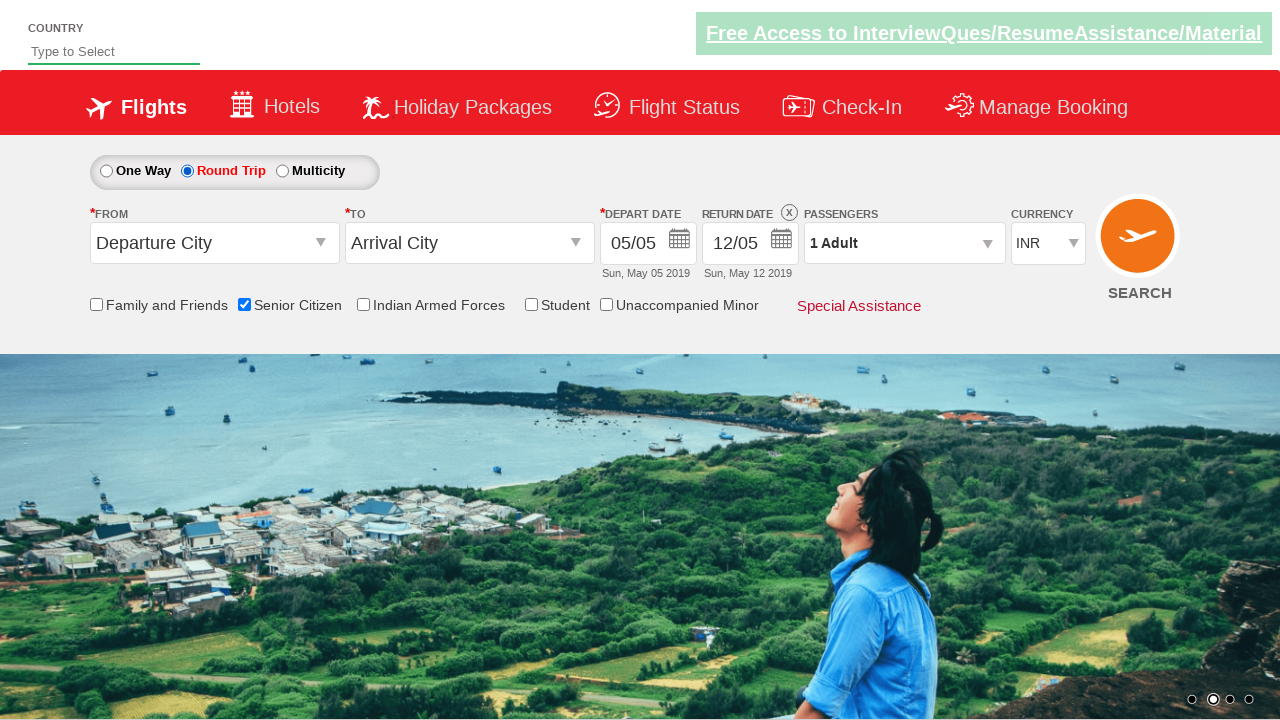

Retrieved Div1 style attribute after radio button click: display: block; opacity: 1;
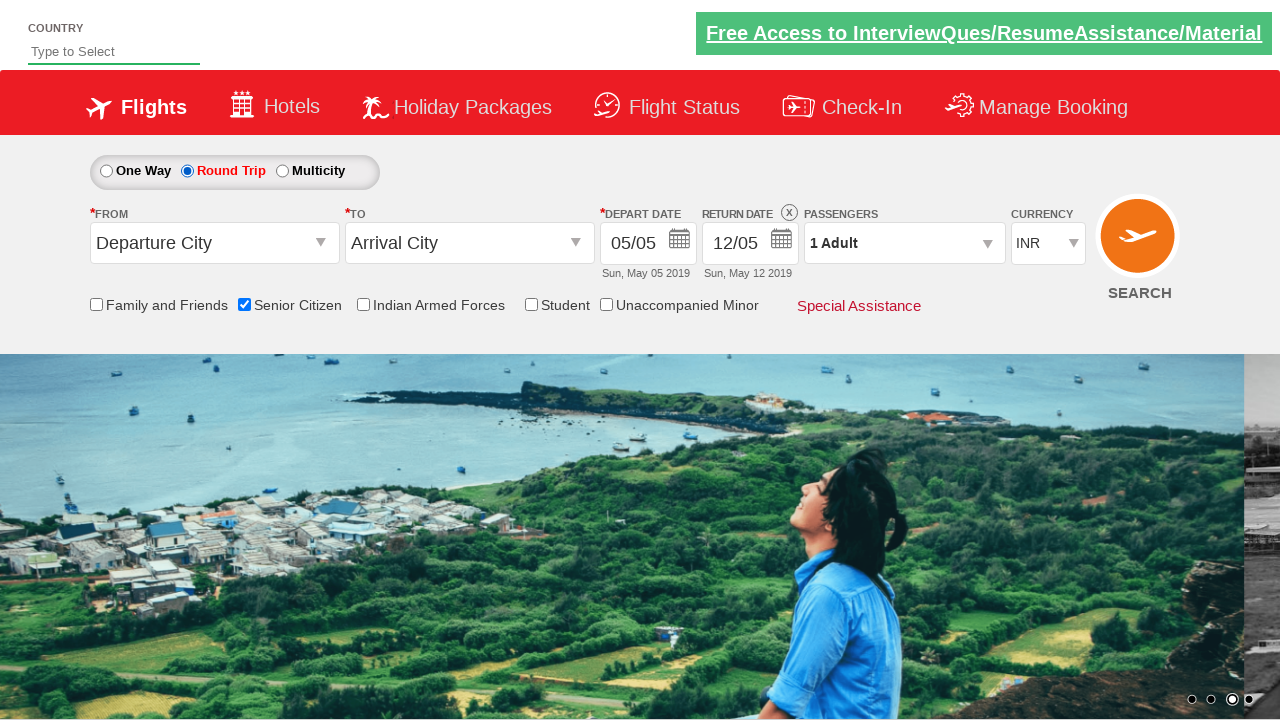

Verified Div1 is enabled after selecting Round Trip radio button
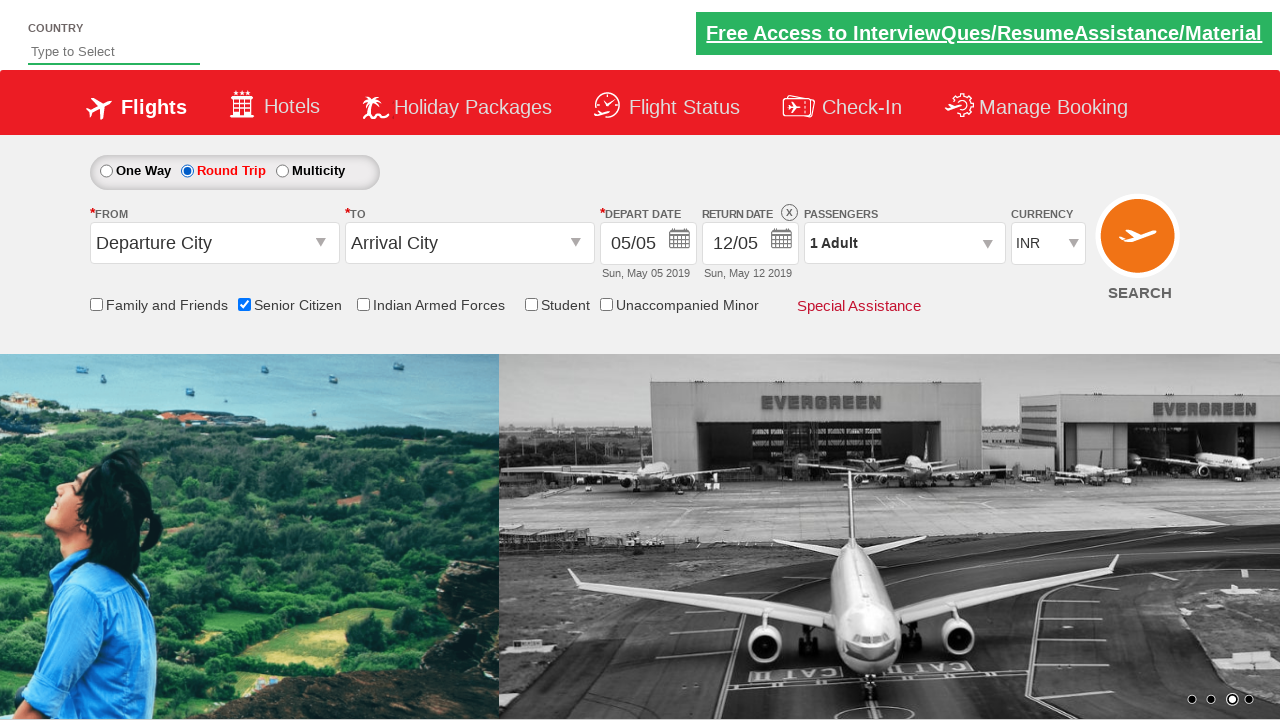

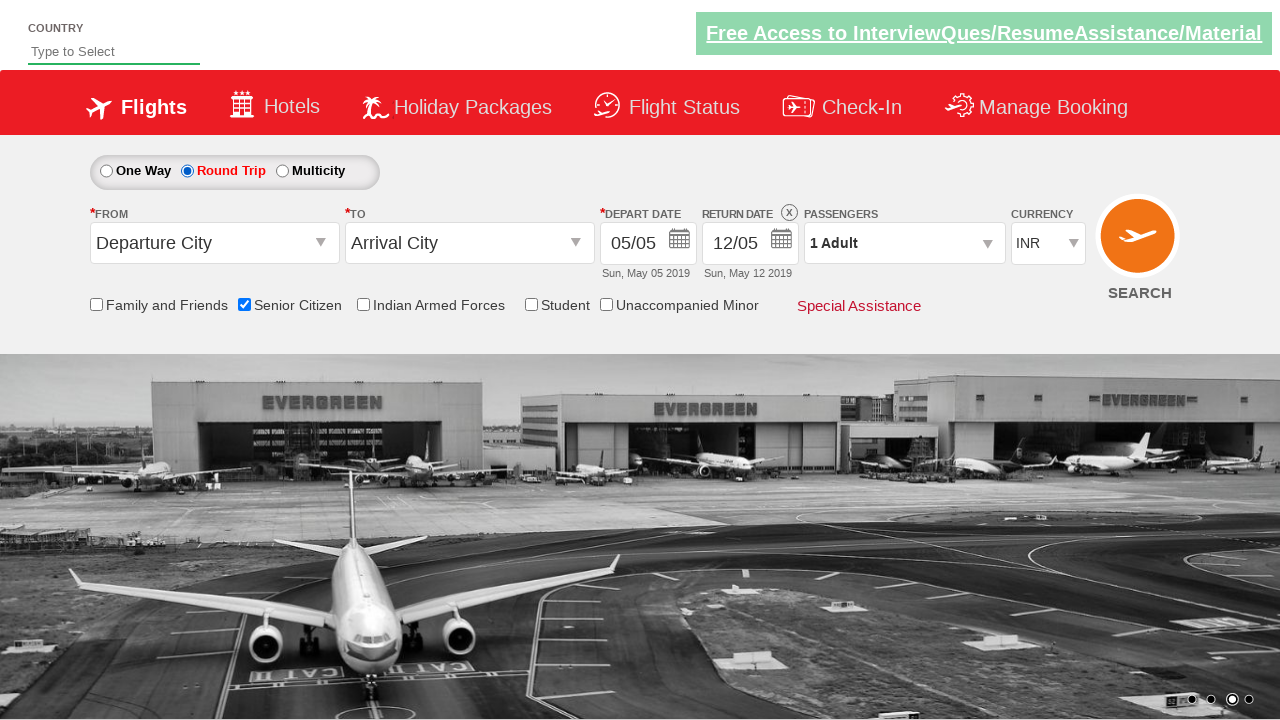